Tests adding a contact with a valid phone number and name, verifying the success alert is displayed

Starting URL: https://master--agenda-publica.netlify.app/

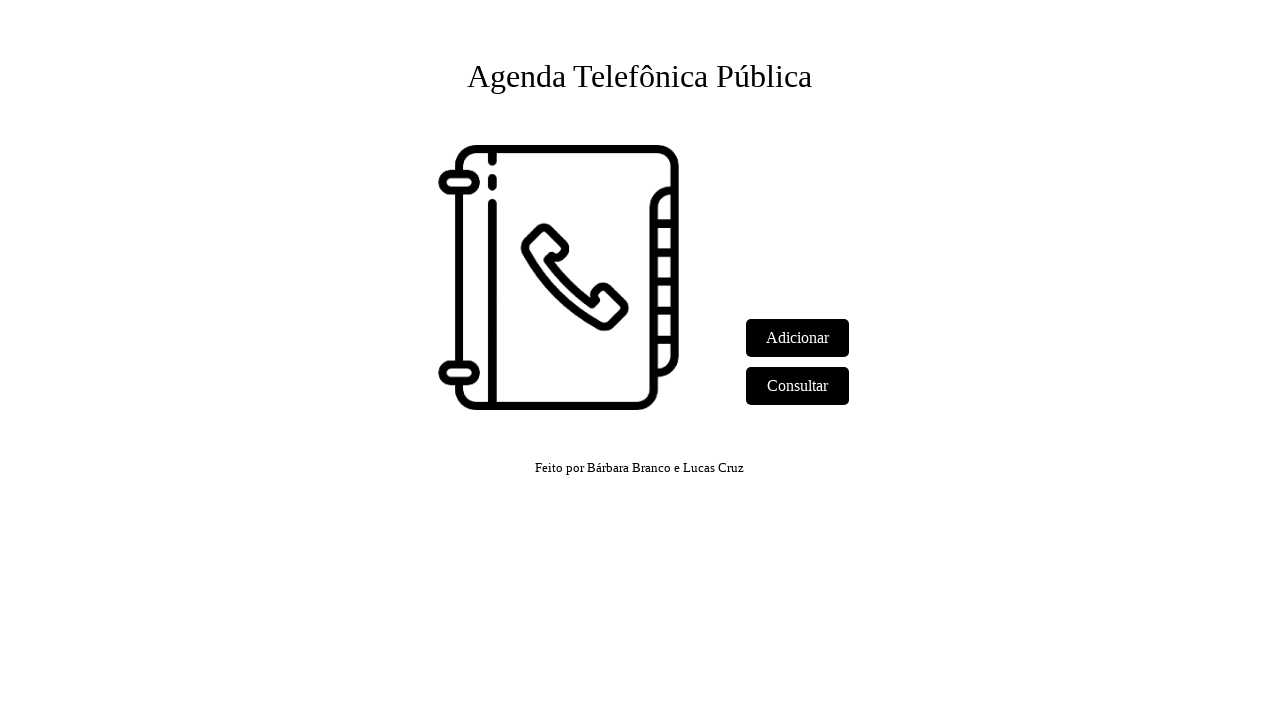

Clicked 'Adicionar' link to navigate to add contact page at (798, 338) on text=Adicionar
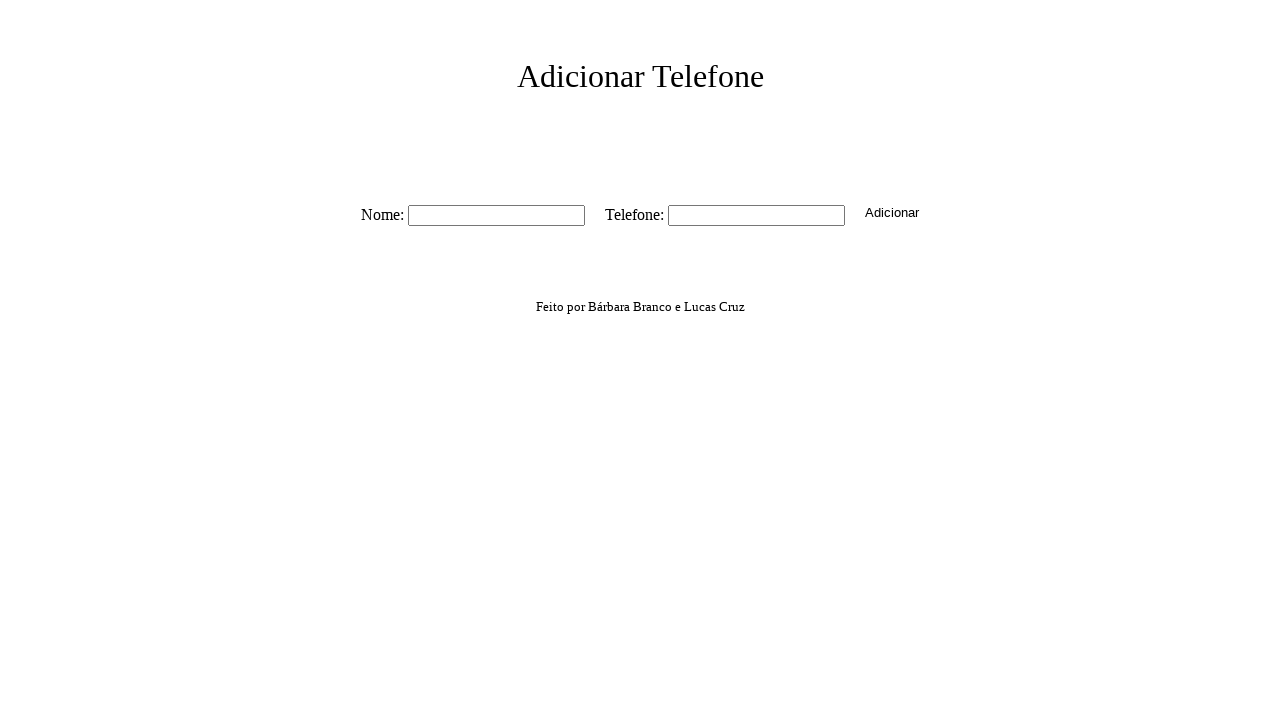

Form fields loaded, name input selector found
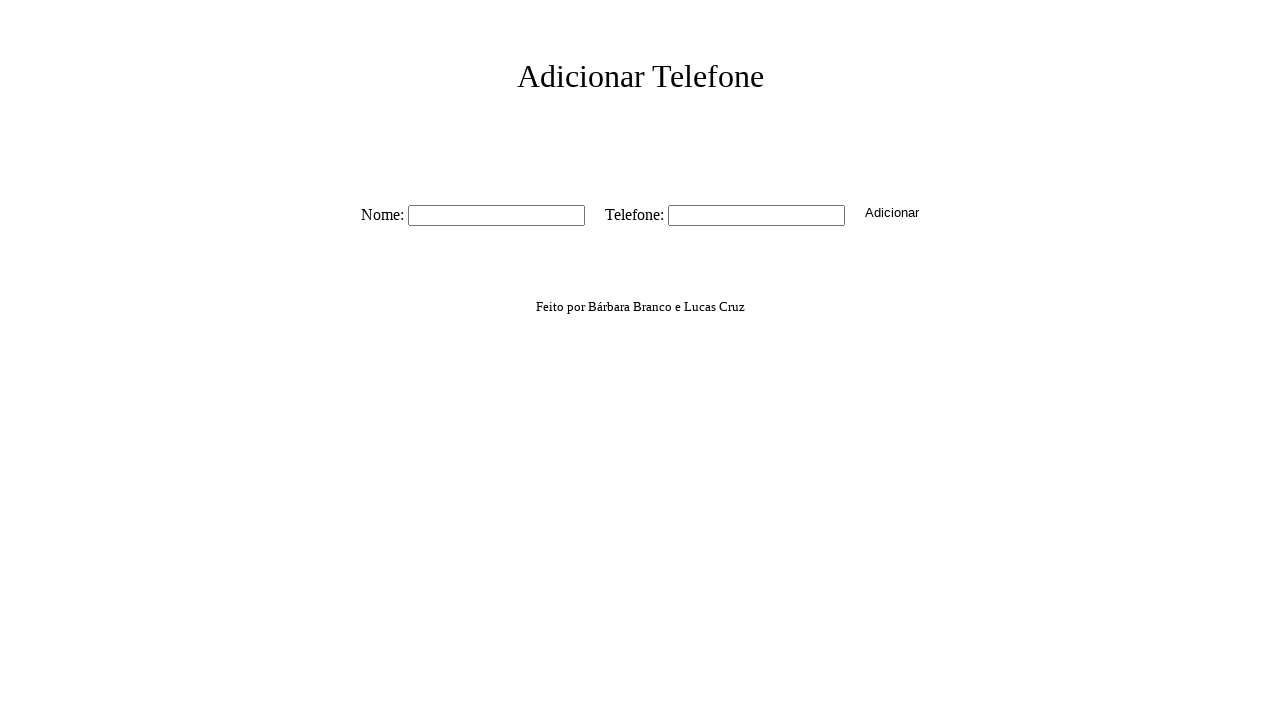

Filled name field with 'Vinicius Martins' on #nome
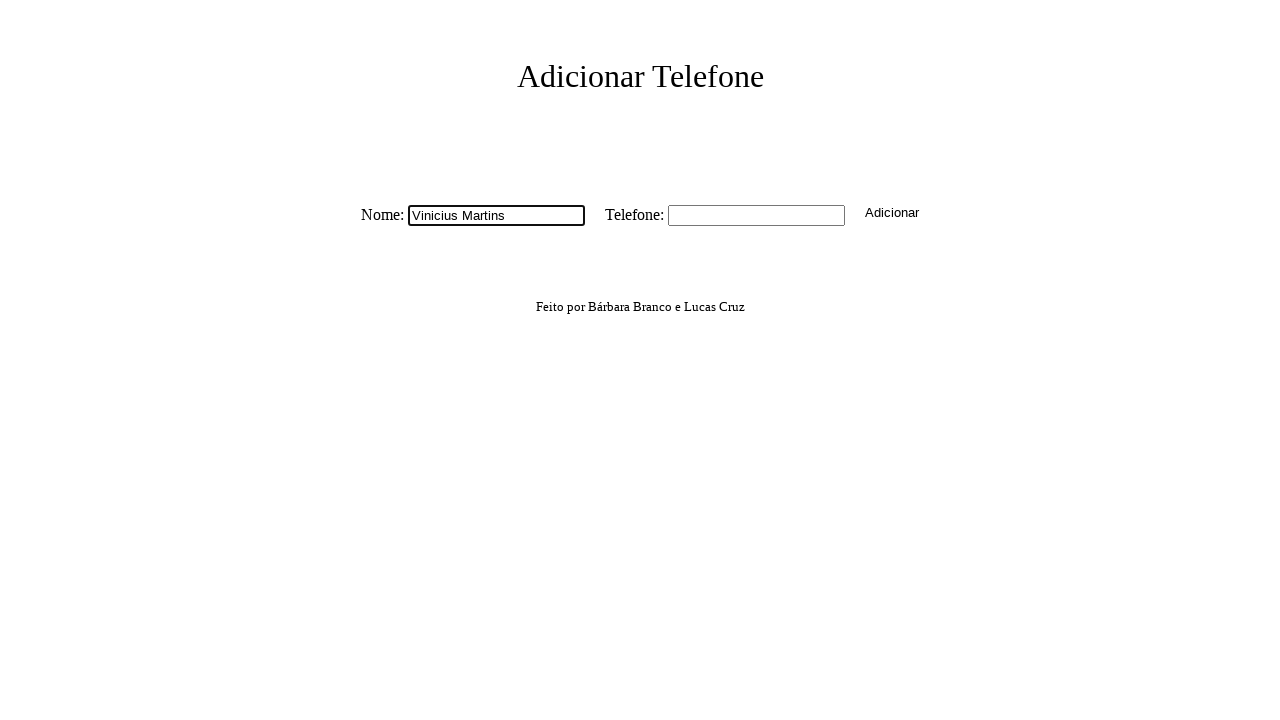

Filled phone field with '11987654321' on #tel
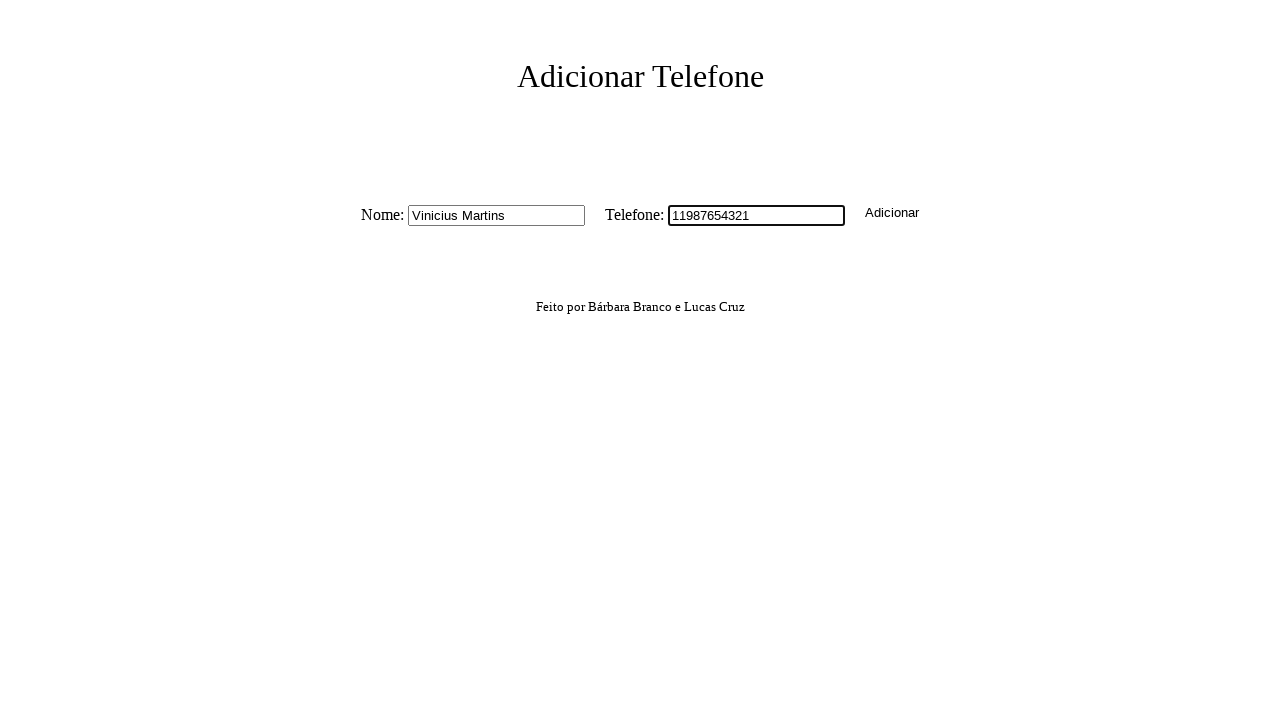

Clicked submit button to create contact at (892, 212) on button.button-create
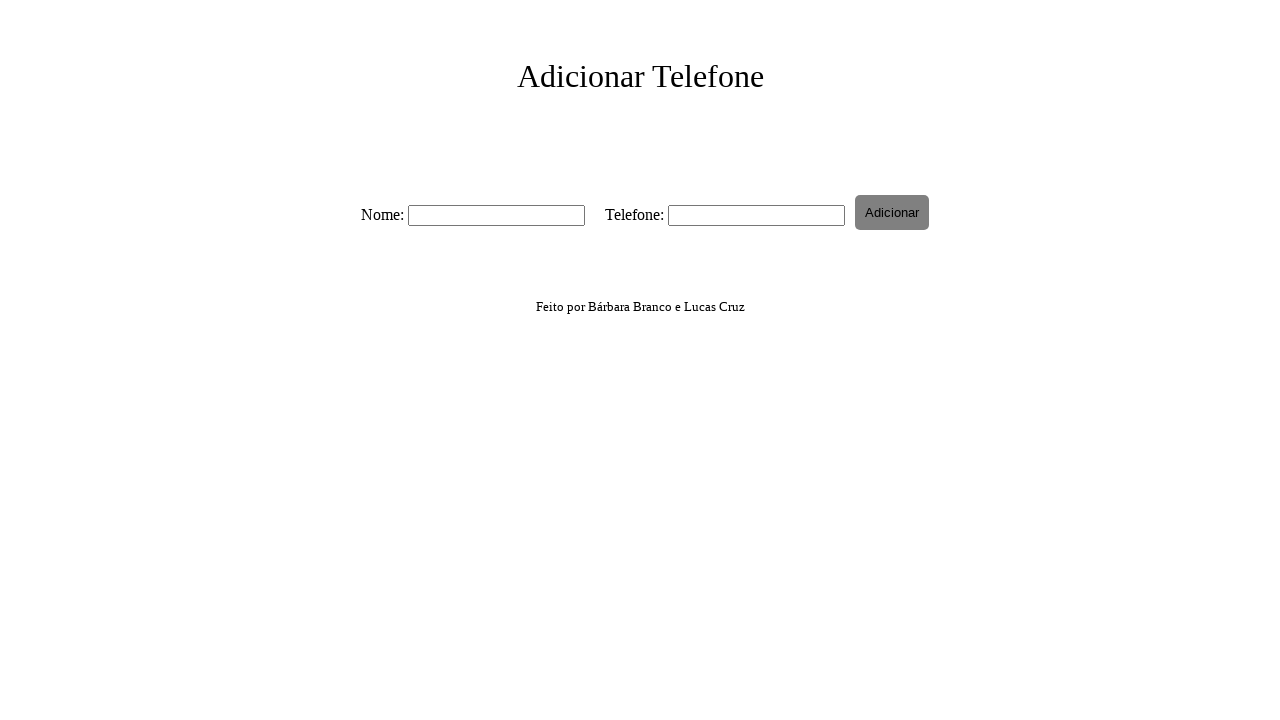

Set up dialog handler to accept success alert
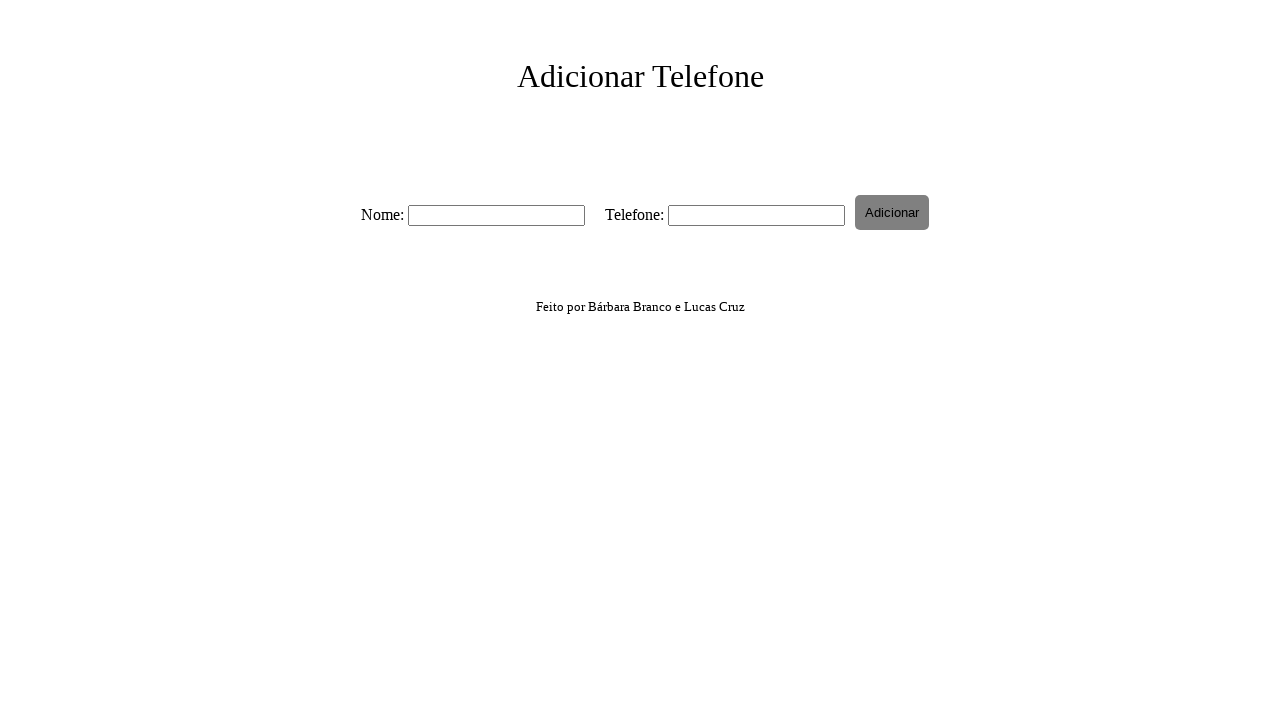

Waited 1 second for success alert to display
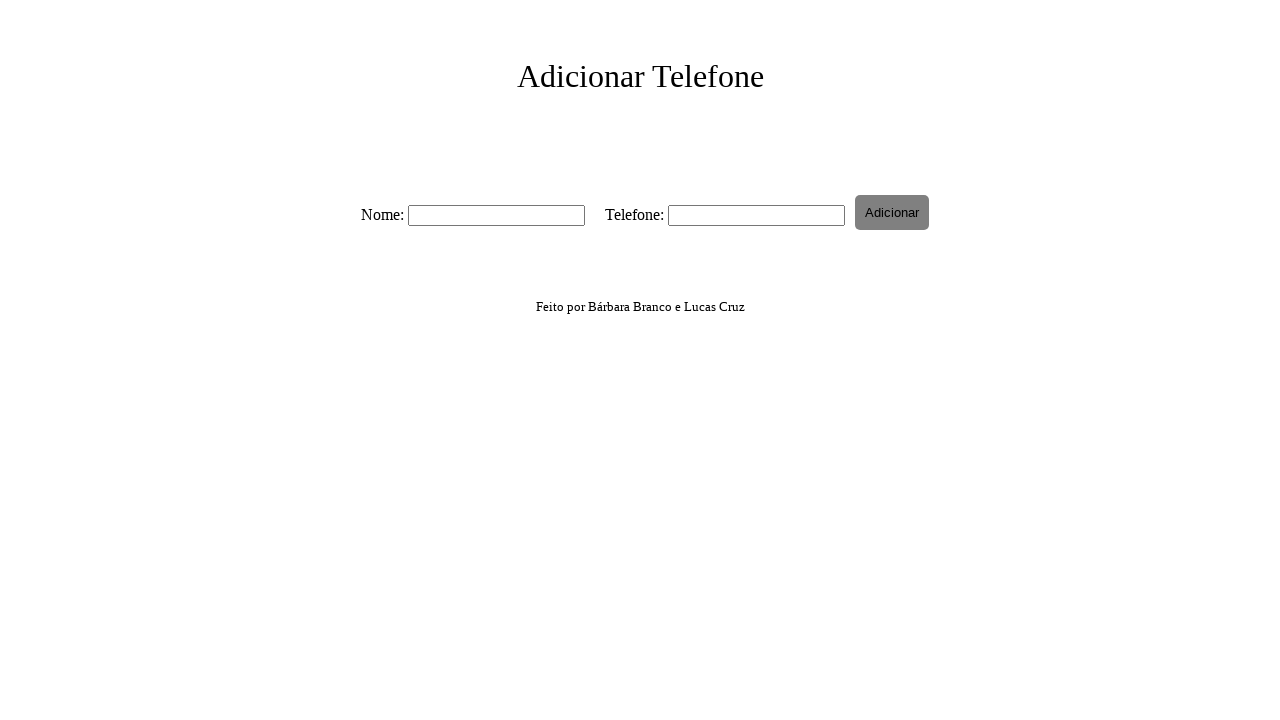

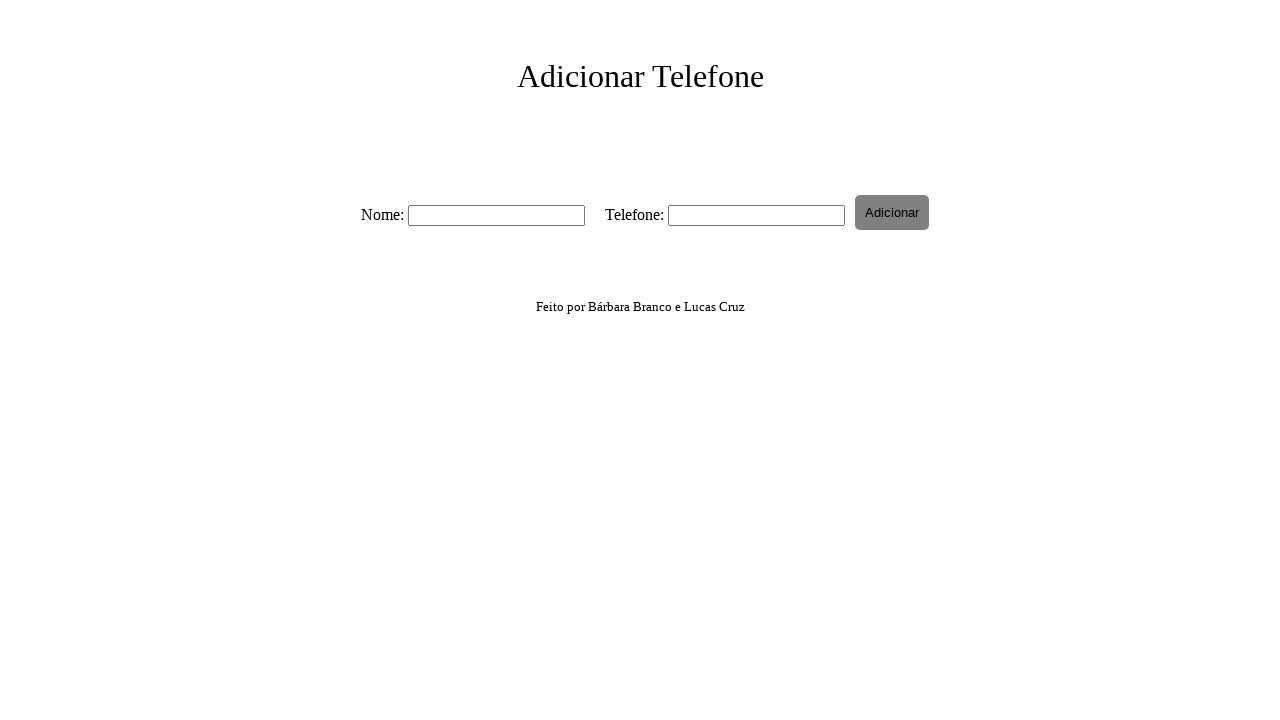